Tests the ParaBank registration form by cleaning the database, navigating to the registration page, filling all required fields (first name, last name, address, city, state, zip code, phone, SSN, username, password), and submitting the form to create a new account.

Starting URL: https://parabank.parasoft.com/parabank/admin.htm

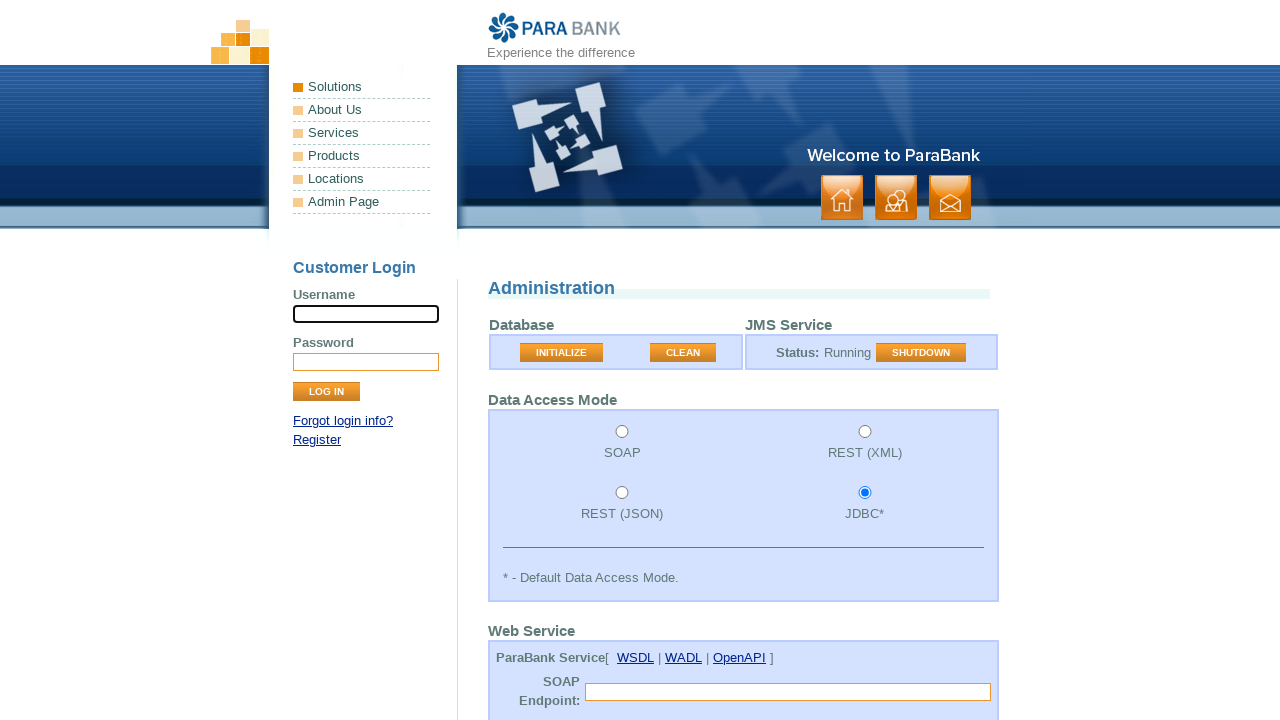

Clicked clean database button on admin page at (683, 353) on //*[@id="rightPanel"]/table/tbody/tr/td[1]/form/table/tbody/tr/td[2]/button
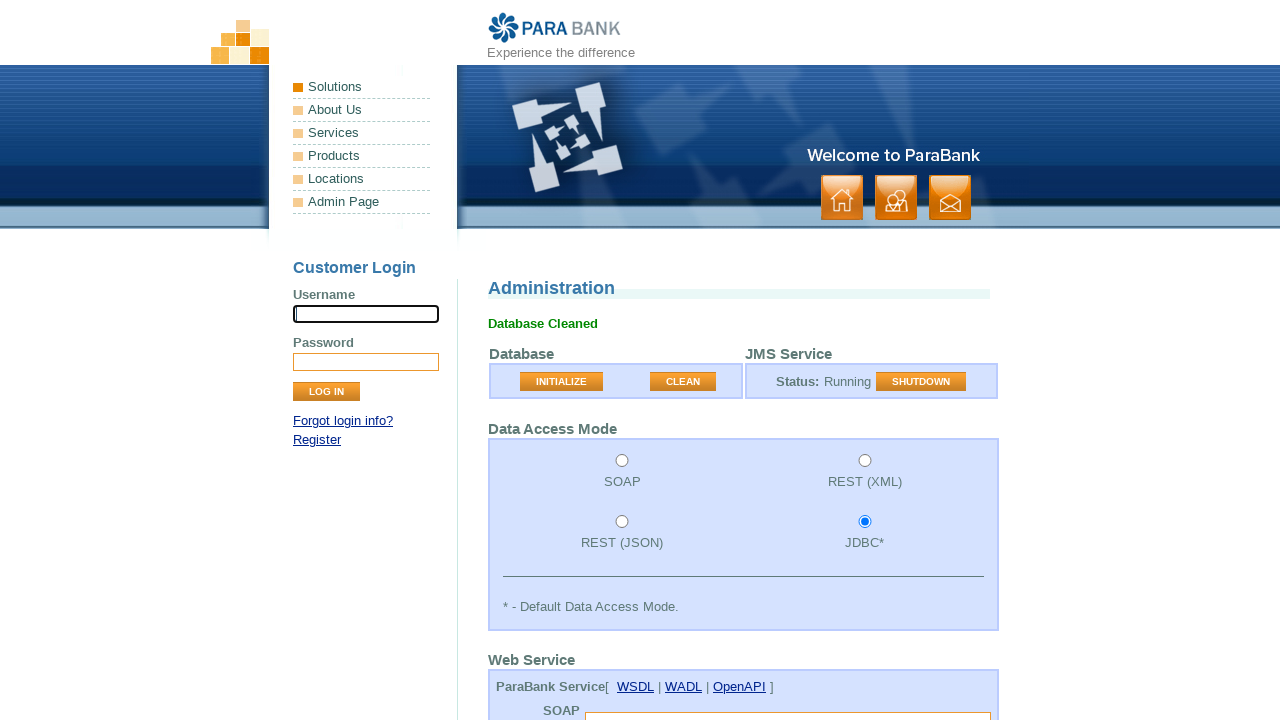

Navigated to registration page
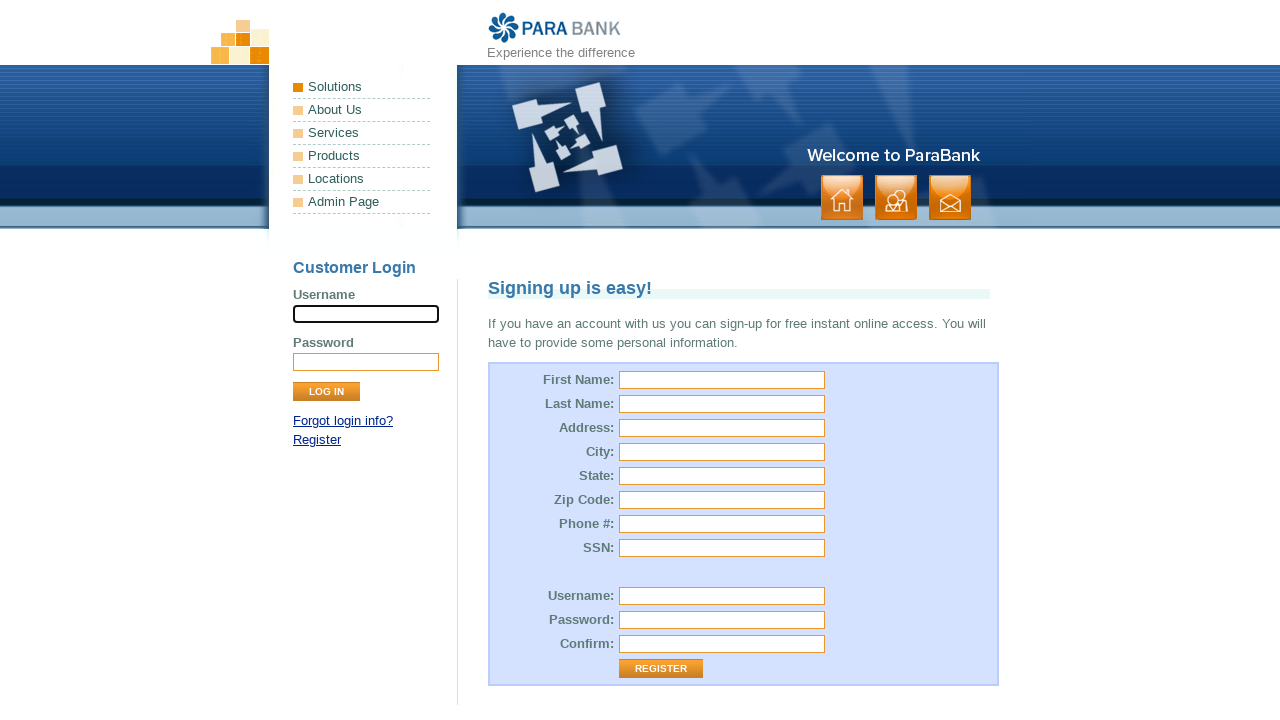

Filled first name field with 'Mark' on #customer\.firstName
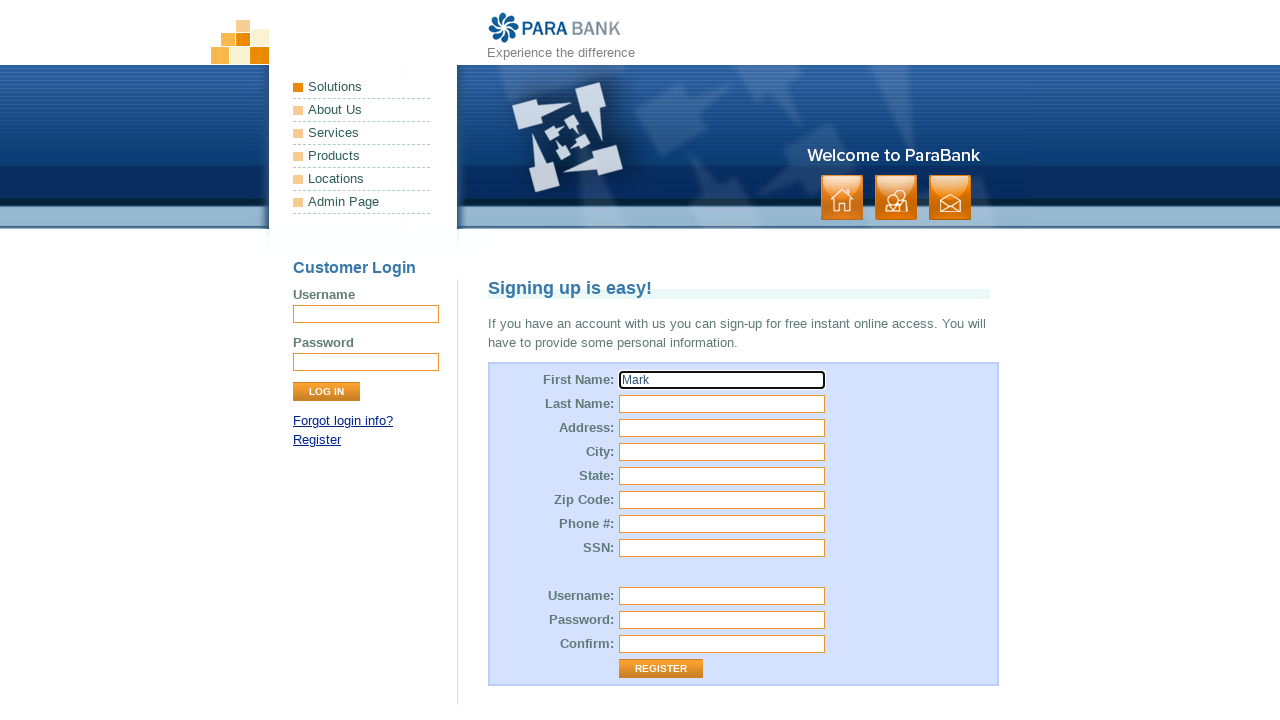

Filled last name field with 'Smith' on #customer\.lastName
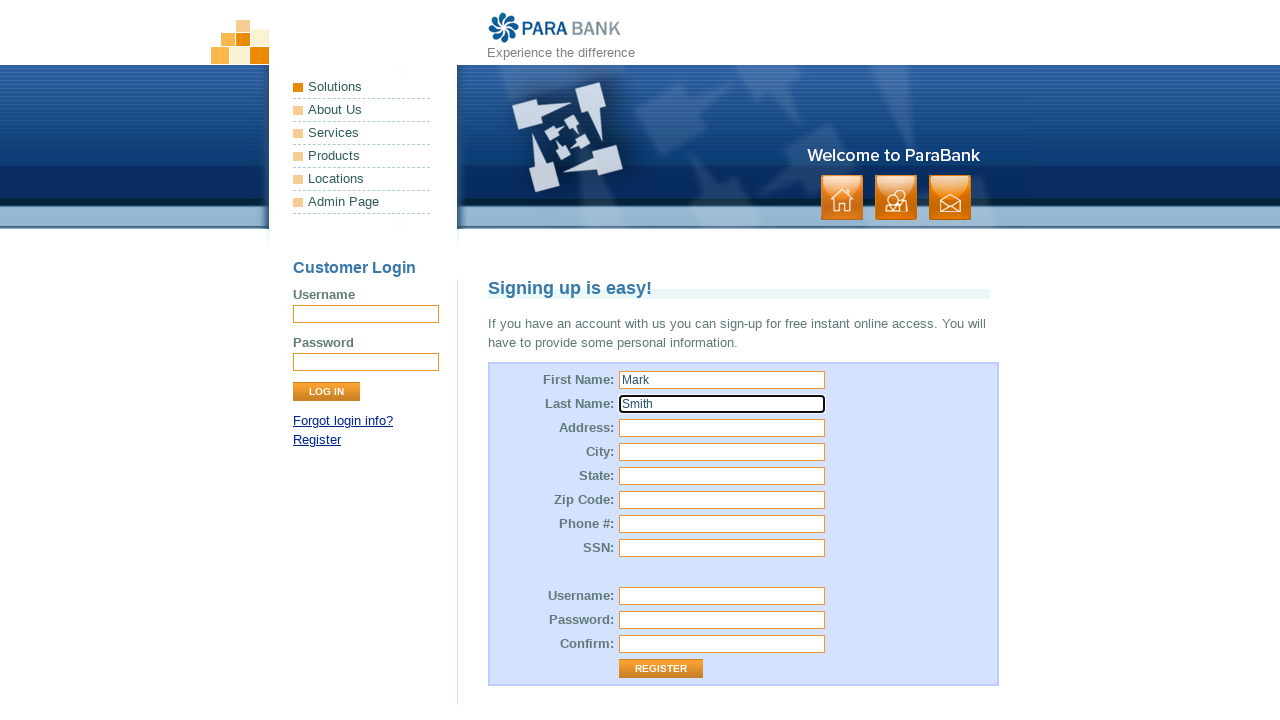

Filled street address field with '10 Moonview Highway' on #customer\.address\.street
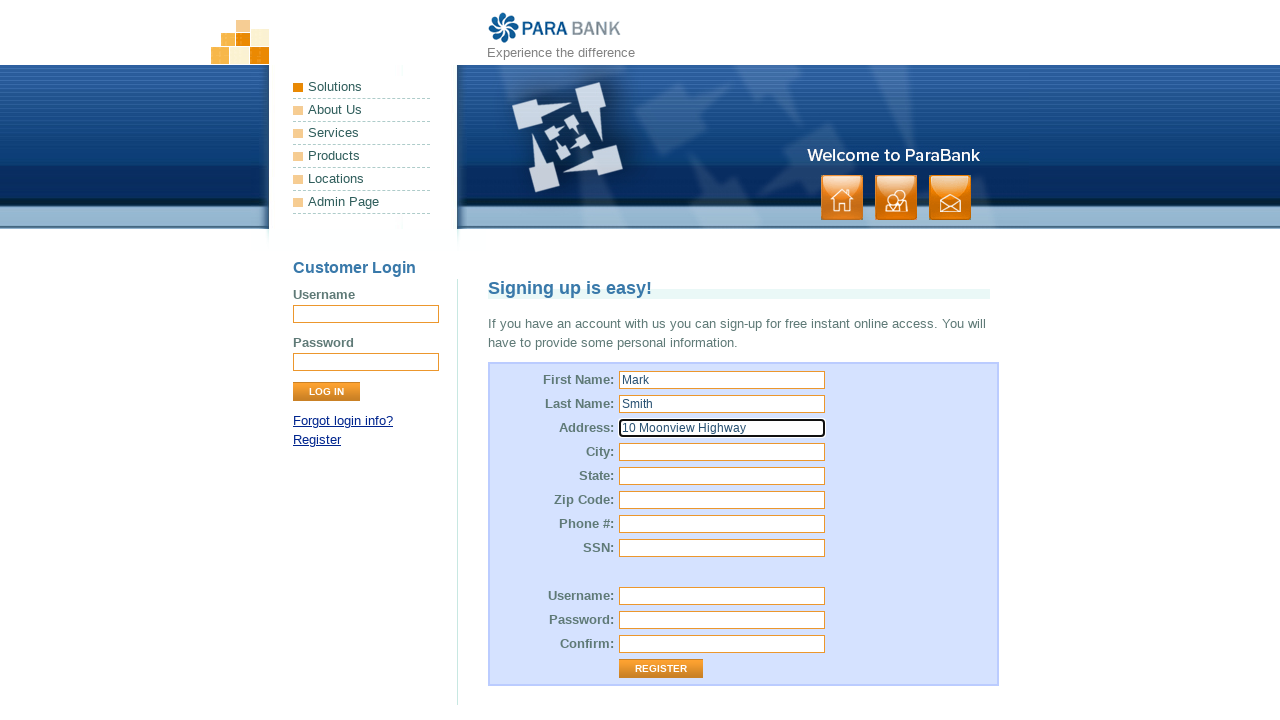

Filled city field with 'Melbourne' on #customer\.address\.city
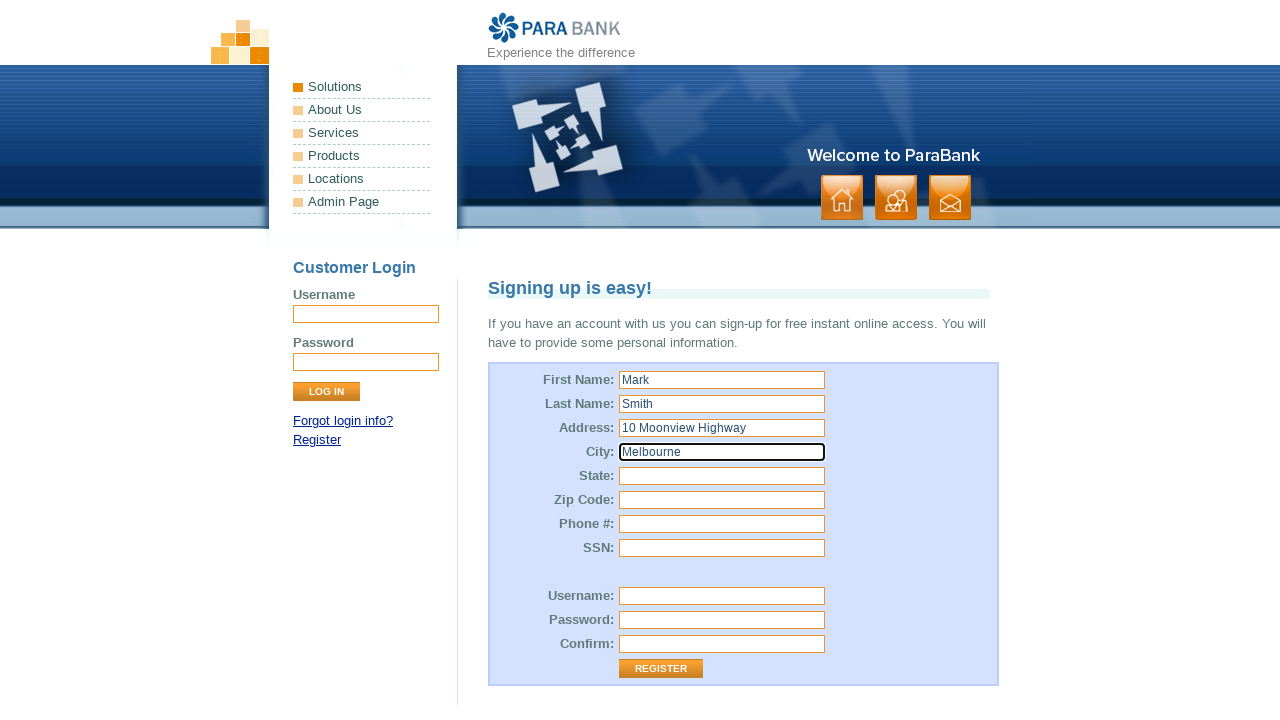

Filled state field with 'Victoria' on #customer\.address\.state
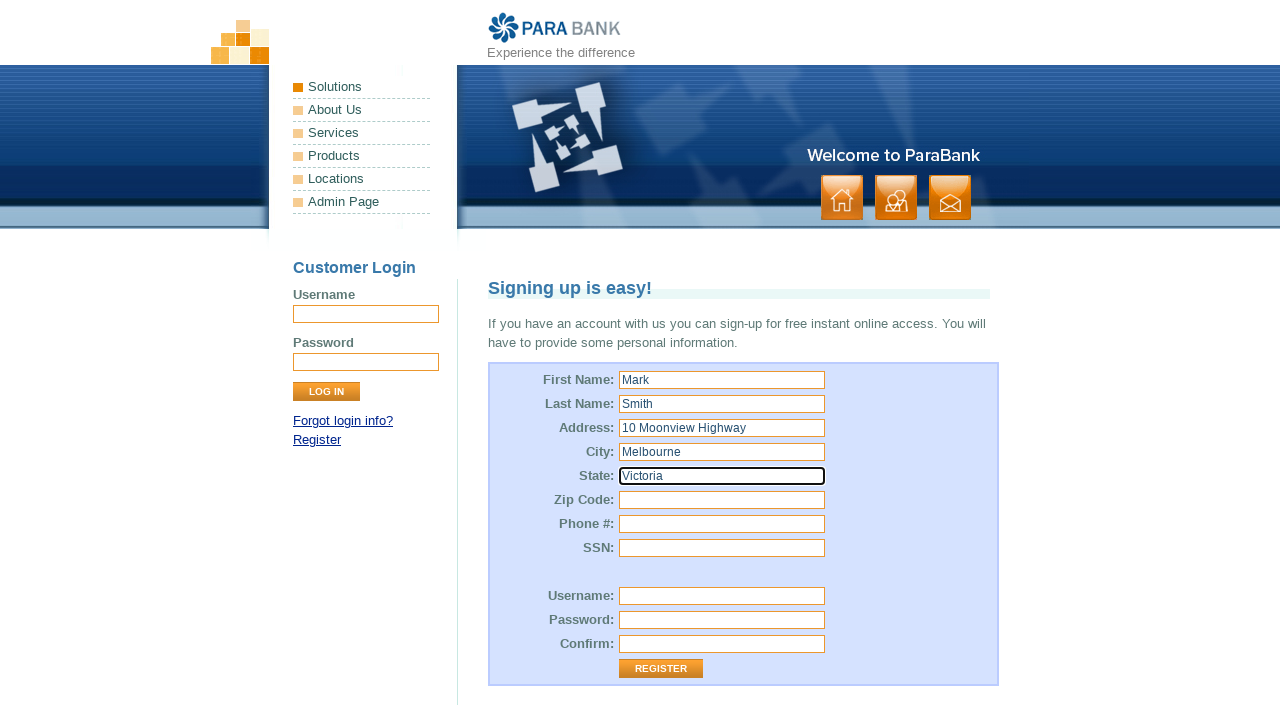

Filled zip code field with '3000' on #customer\.address\.zipCode
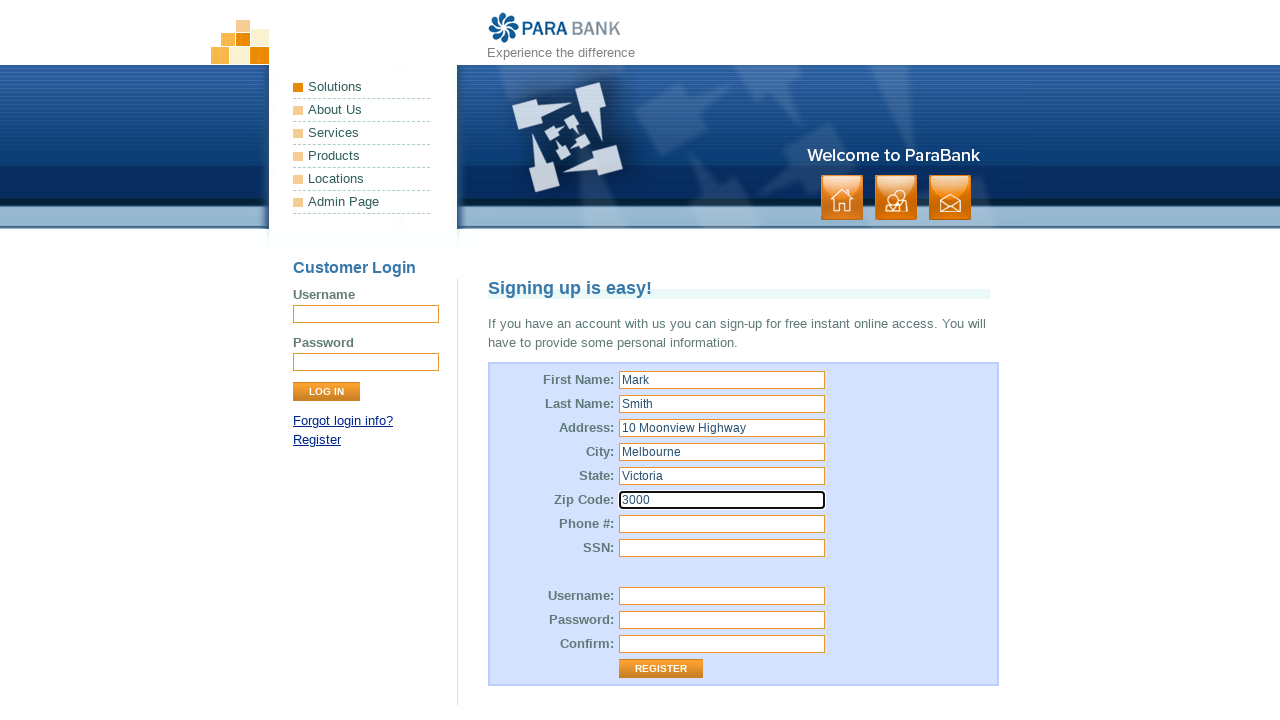

Filled phone number field with '043213415' on #customer\.phoneNumber
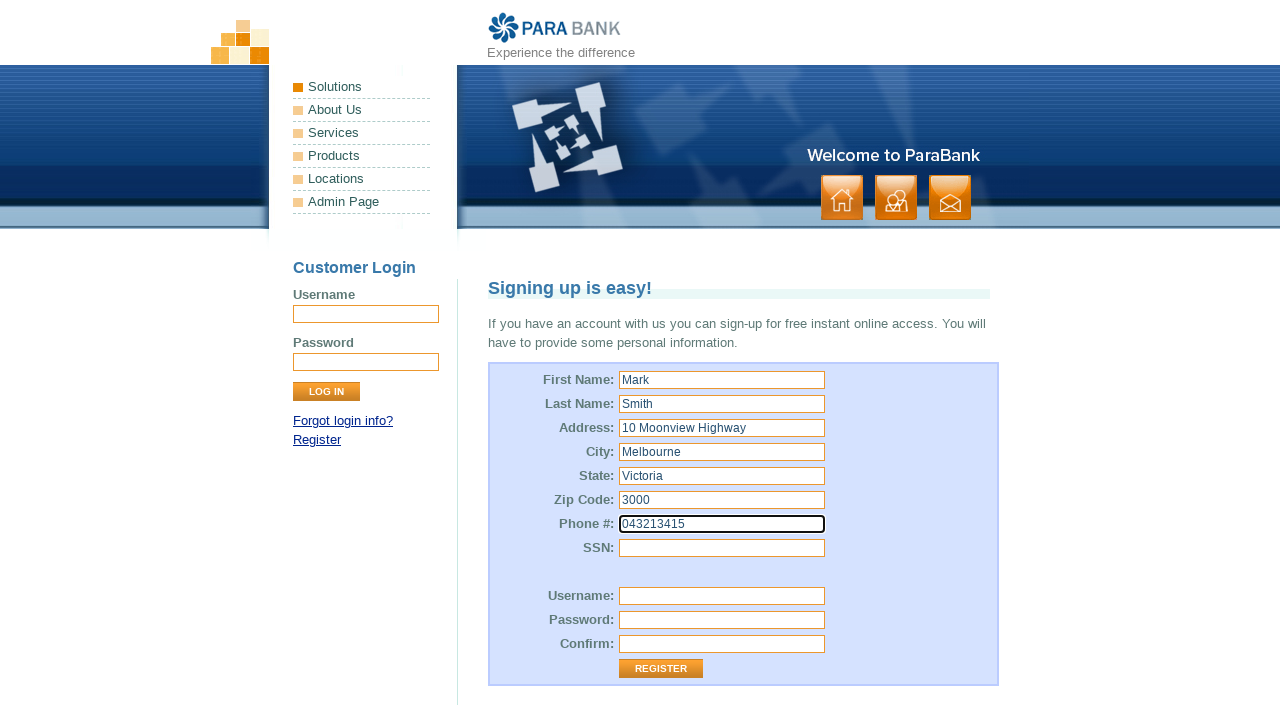

Filled SSN field with '1234567' on #customer\.ssn
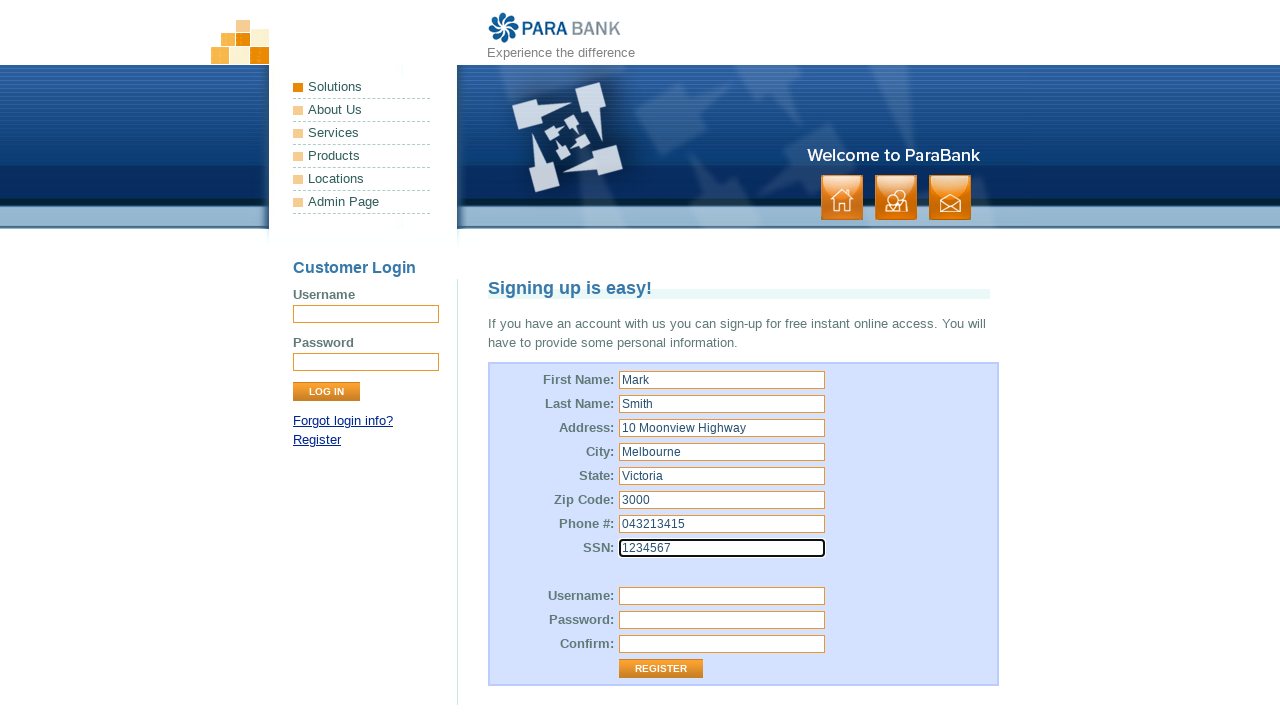

Filled username field with 'MasterMasterMark' on #customer\.username
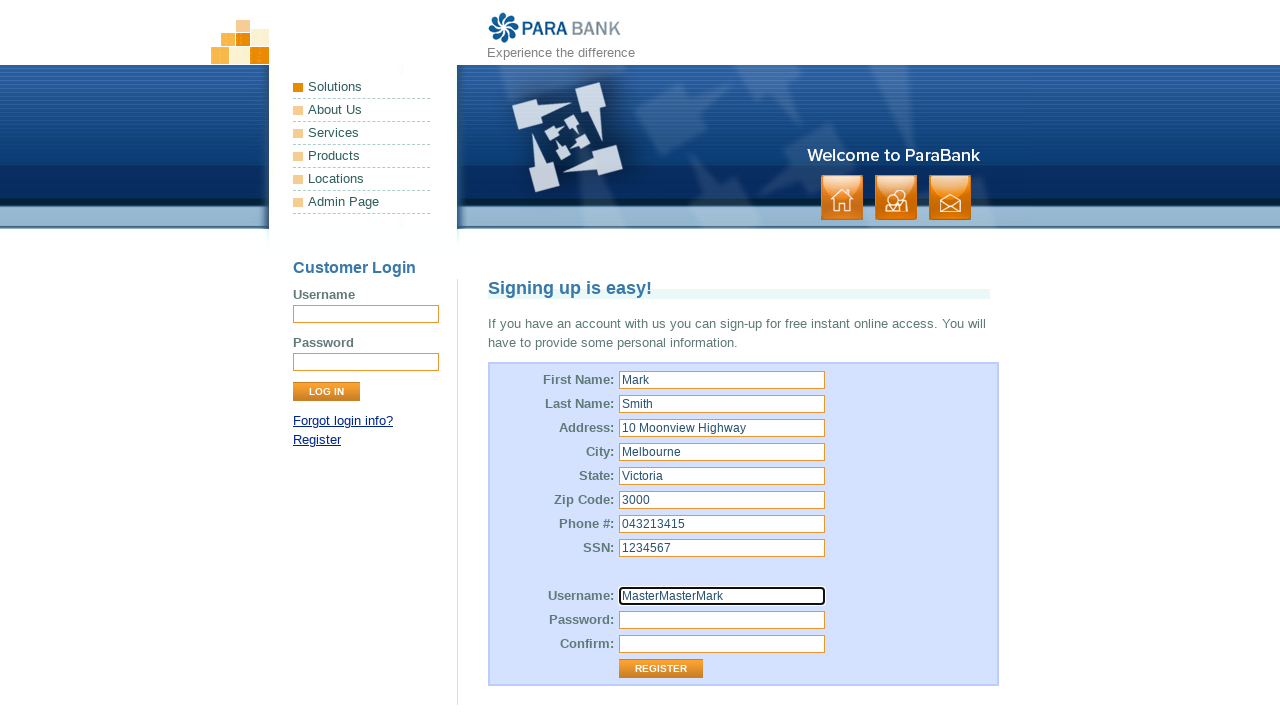

Filled password field with 'Password1!' on #customer\.password
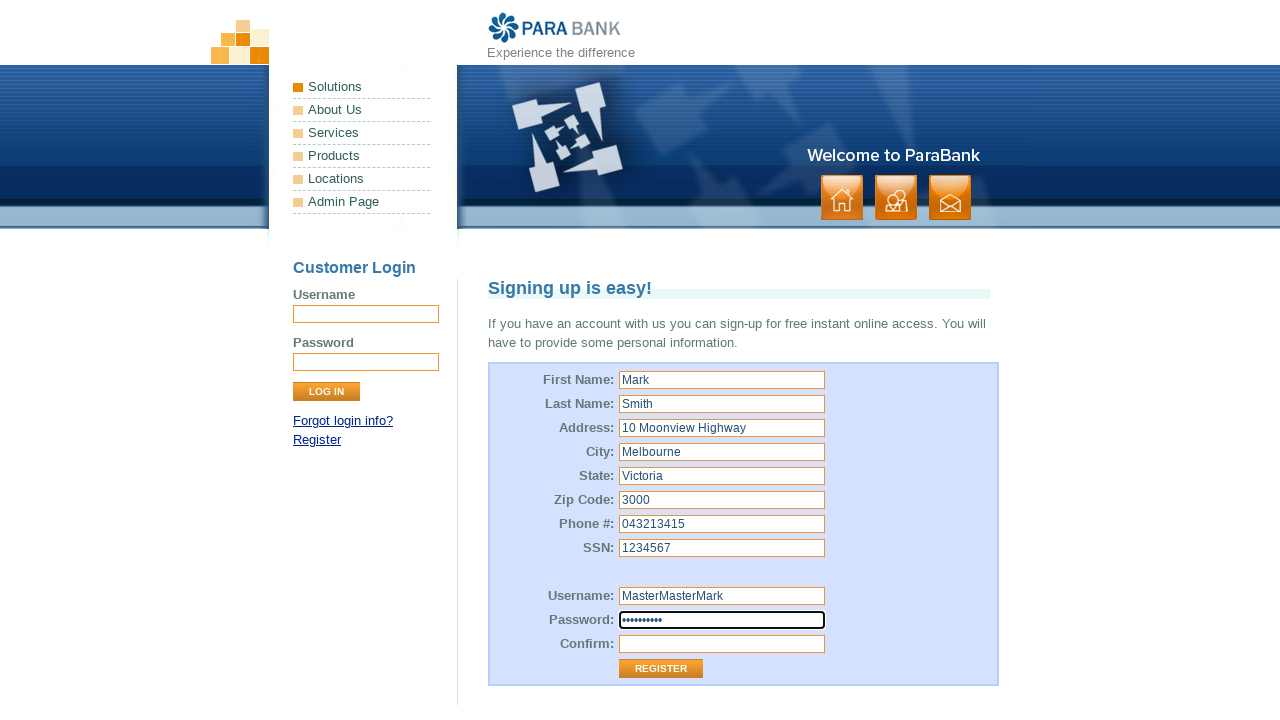

Filled confirm password field with 'Password1!' on input[name='repeatedPassword']
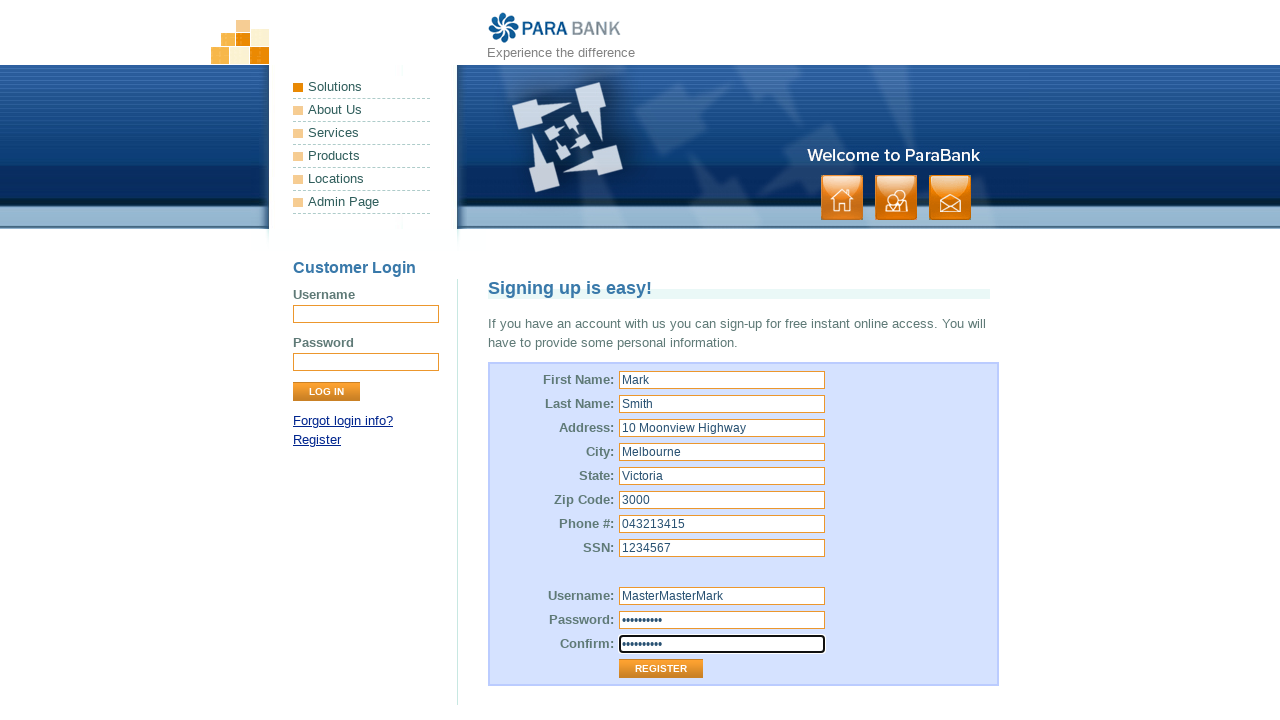

Clicked register button to submit registration form at (661, 669) on //*[@id="customerForm"]/table/tbody/tr[13]/td[2]/input
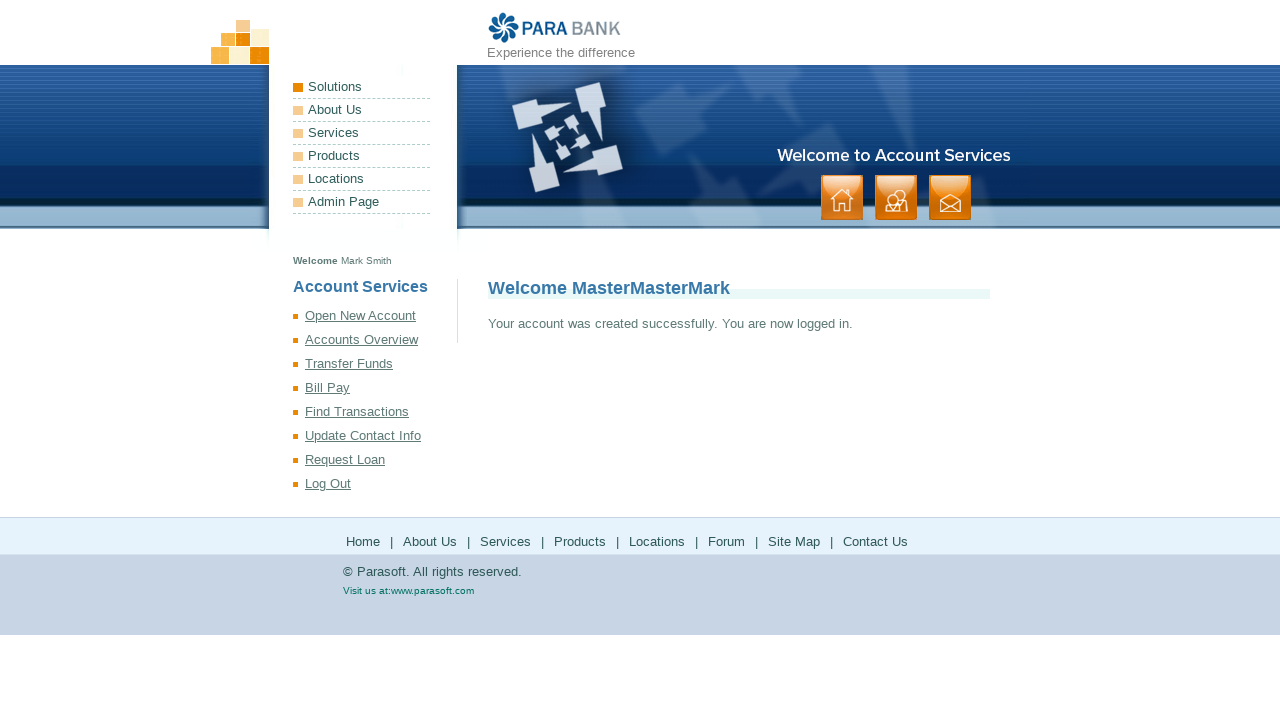

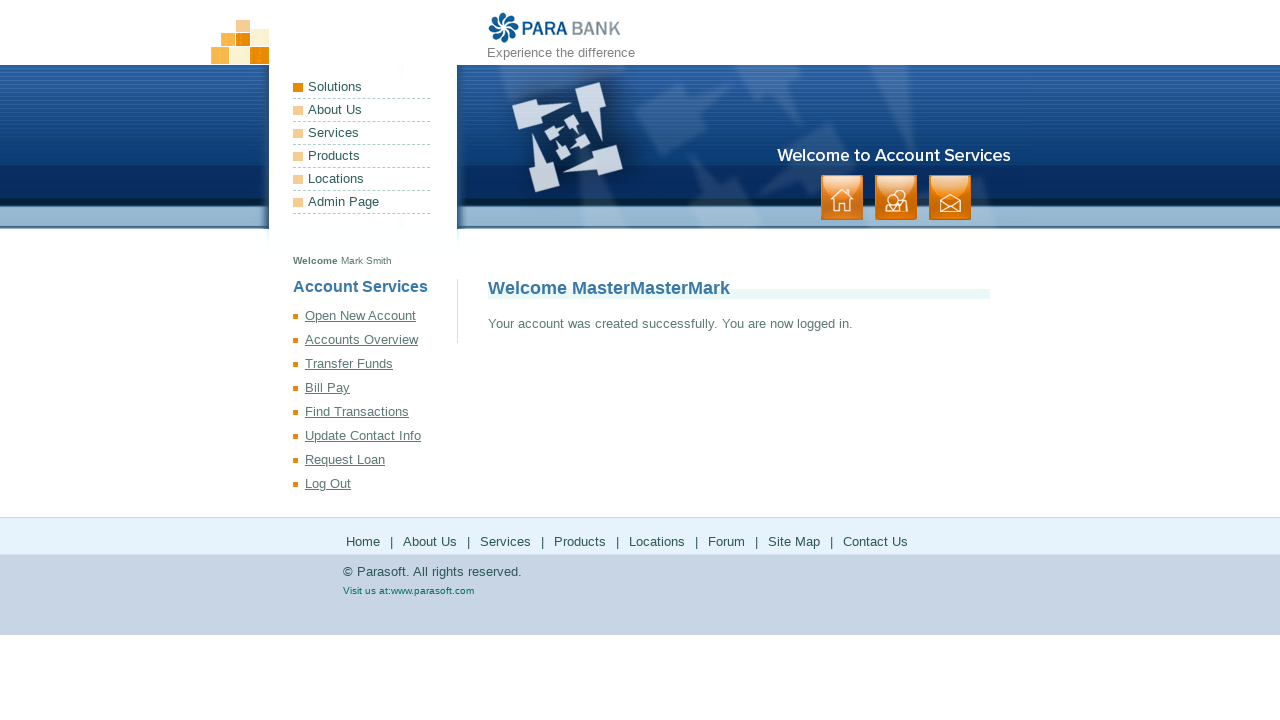